Tests browser window handling by clicking a button that opens a new window, switching to the new window to verify its URL, closing it, and switching back to the original window.

Starting URL: https://demoqa.com/browser-windows

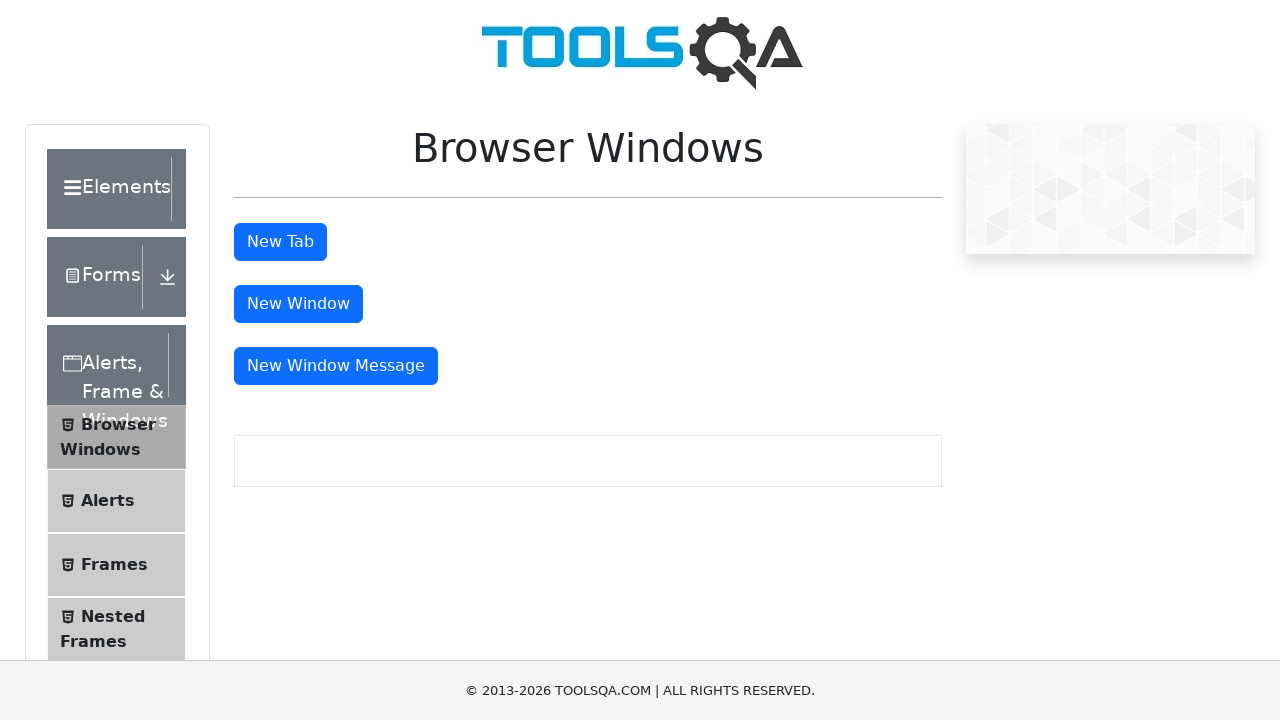

Clicked button to open new window at (298, 304) on #windowButton
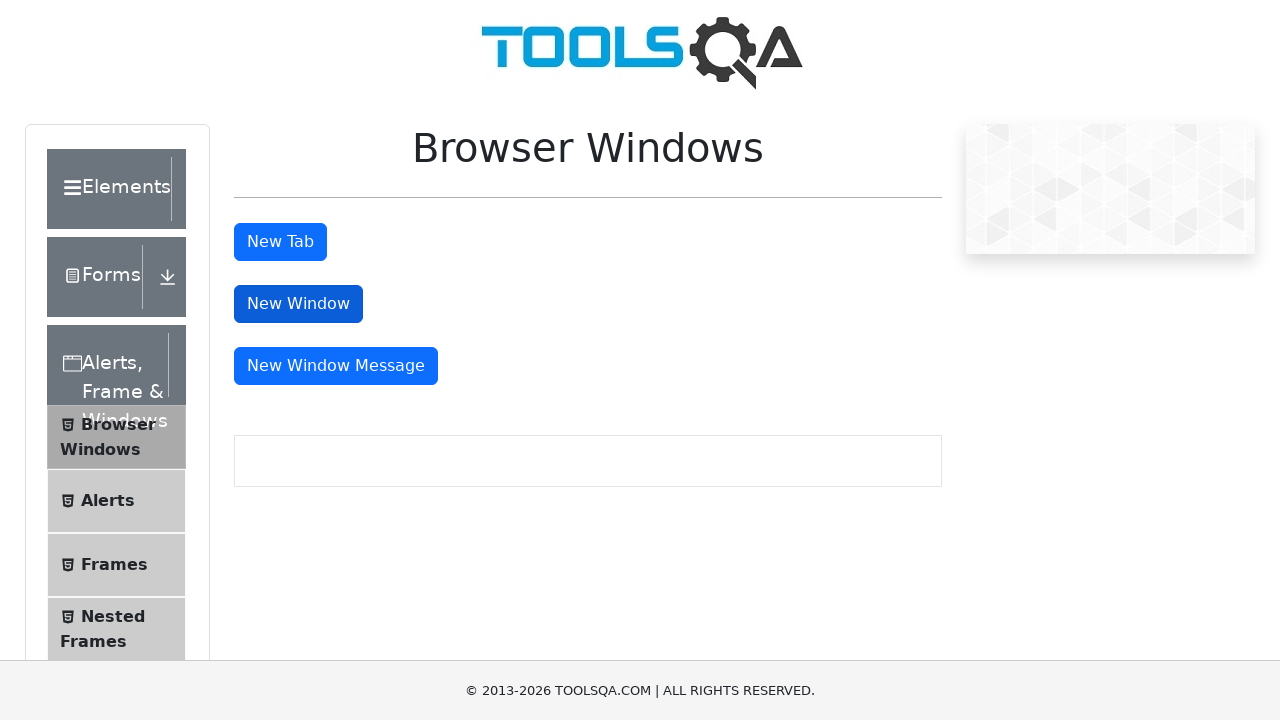

New window opened and captured
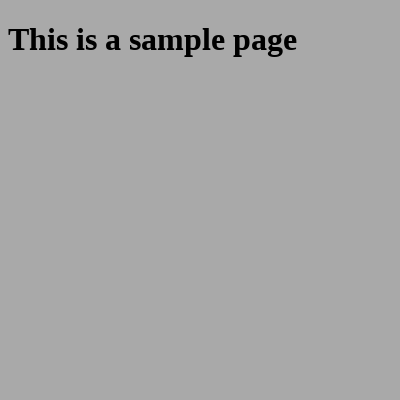

New window loaded completely
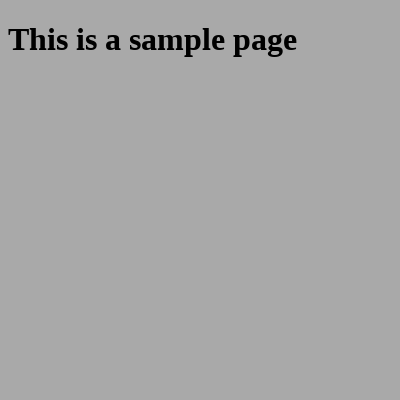

Verified new window URL is https://demoqa.com/sample
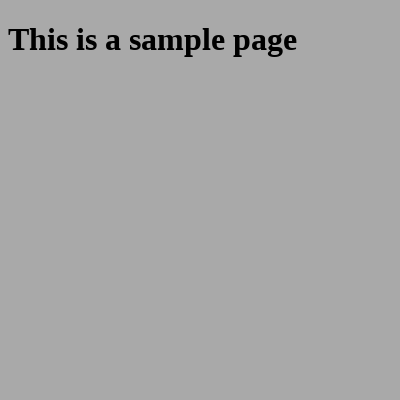

Closed new window
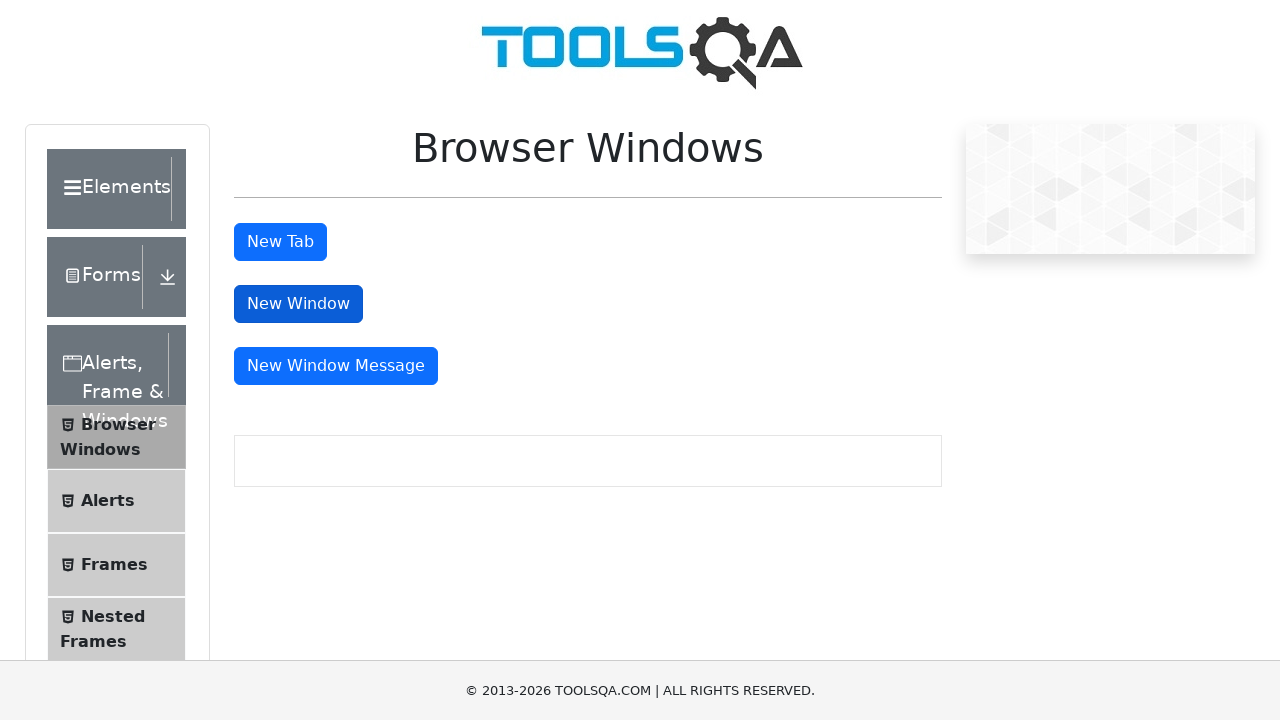

Switched back to original window
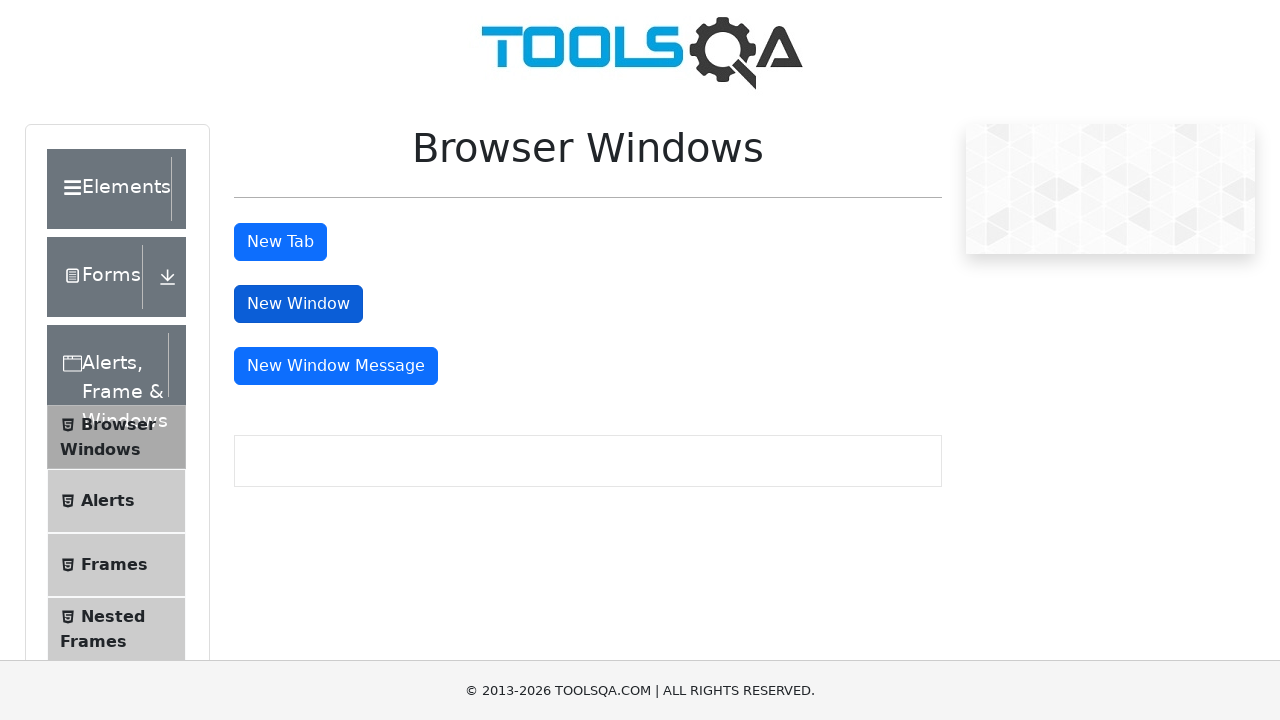

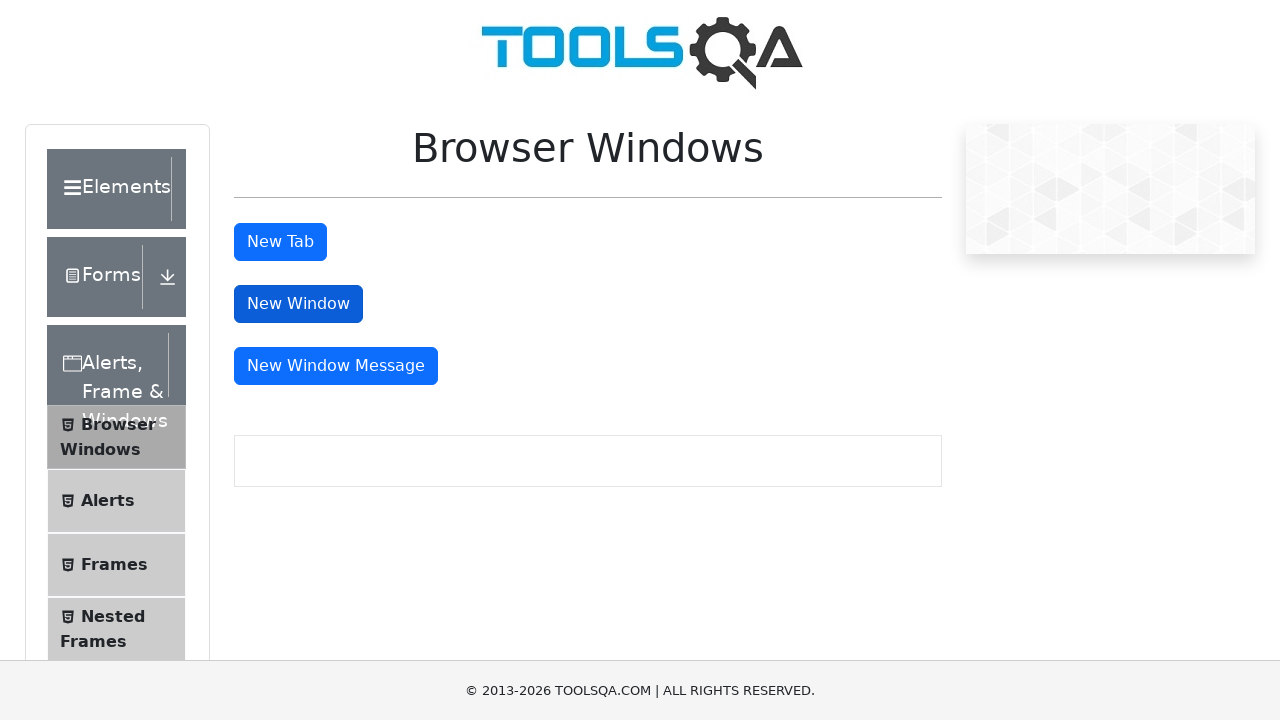